Tests browser window handling by clicking a button to open a new window, switching to the child window, verifying its title, closing it, then switching back to the parent window and verifying its title.

Starting URL: https://leafground.com/window.xhtml

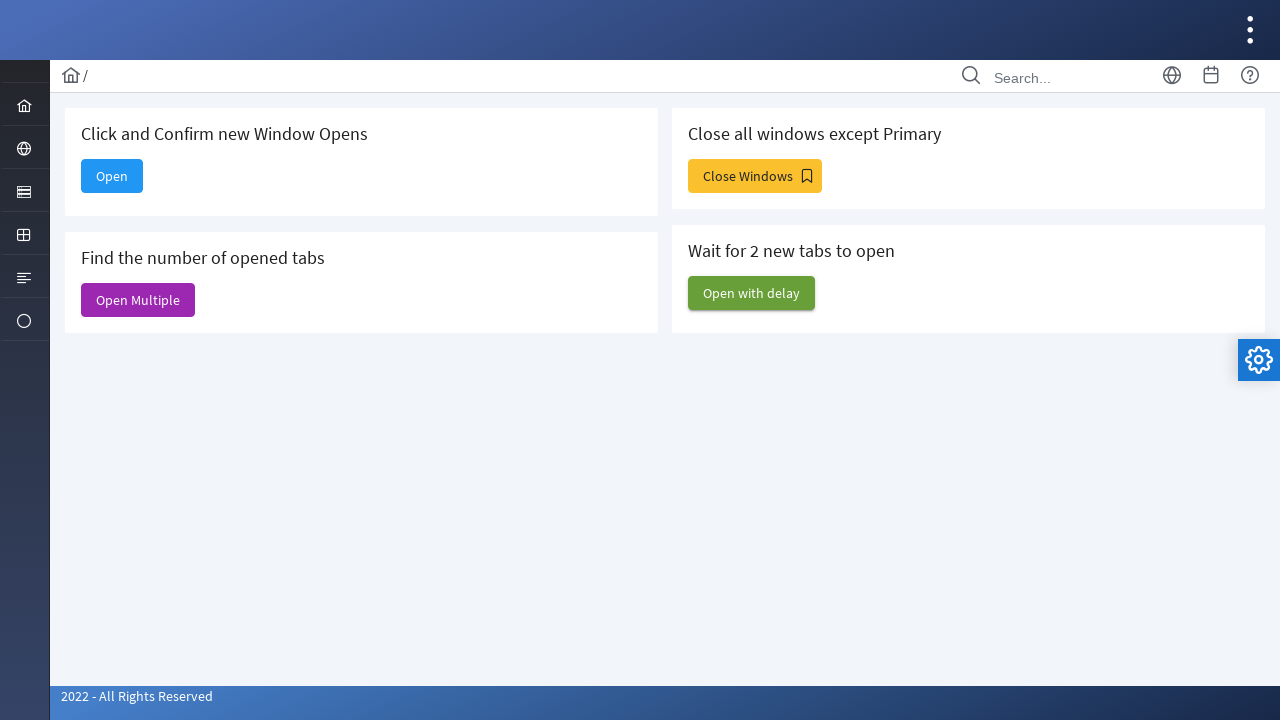

Clicked 'Open' button to open a new window at (112, 176) on xpath=//span[text()='Open']
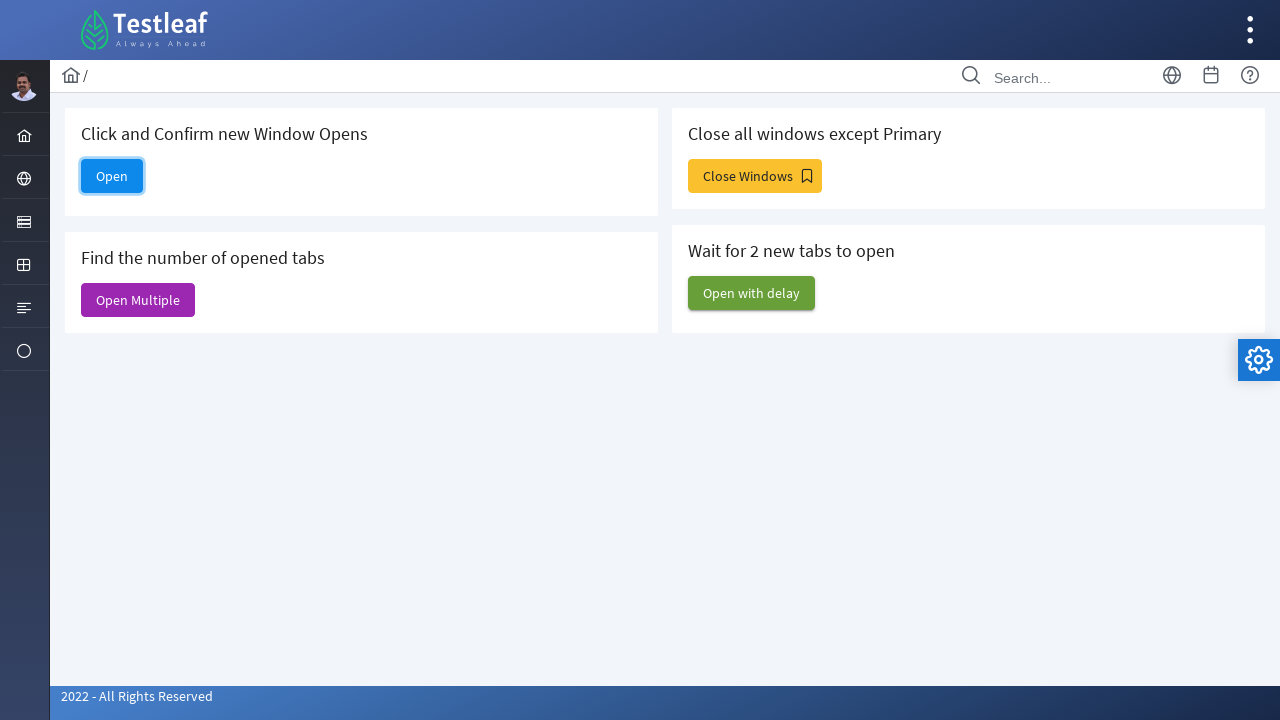

Captured new child window page object
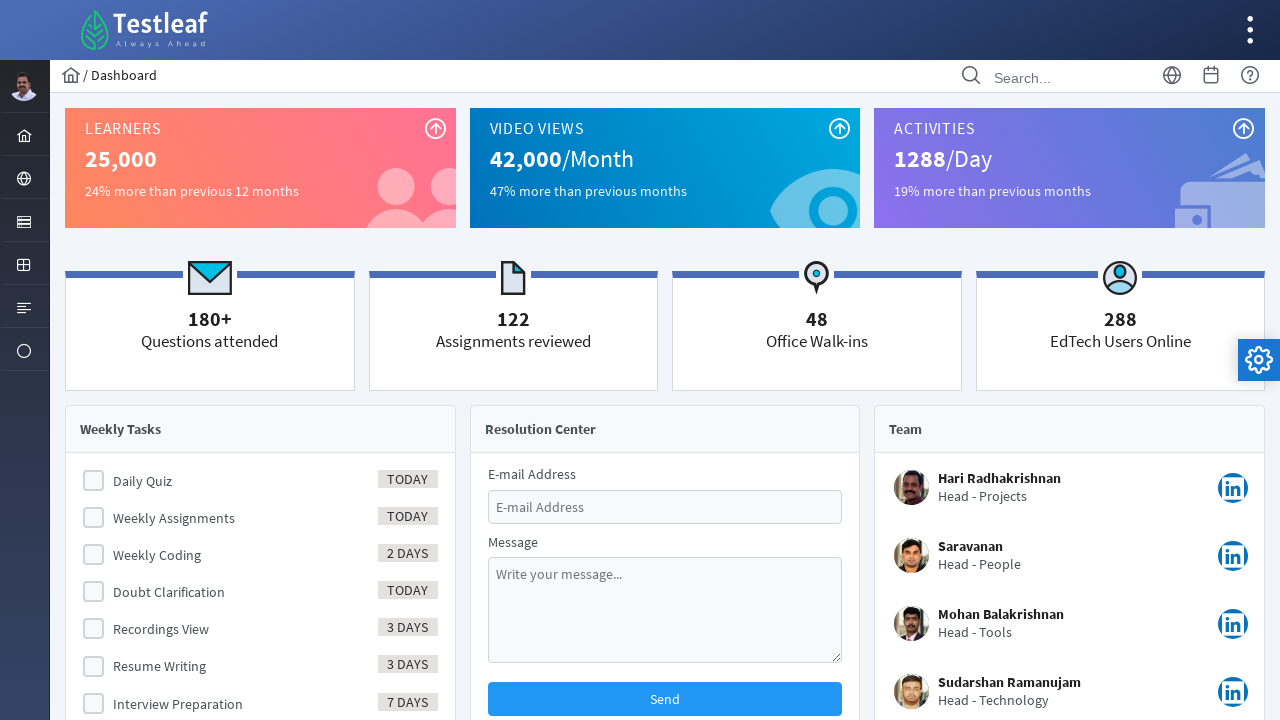

Child window page fully loaded
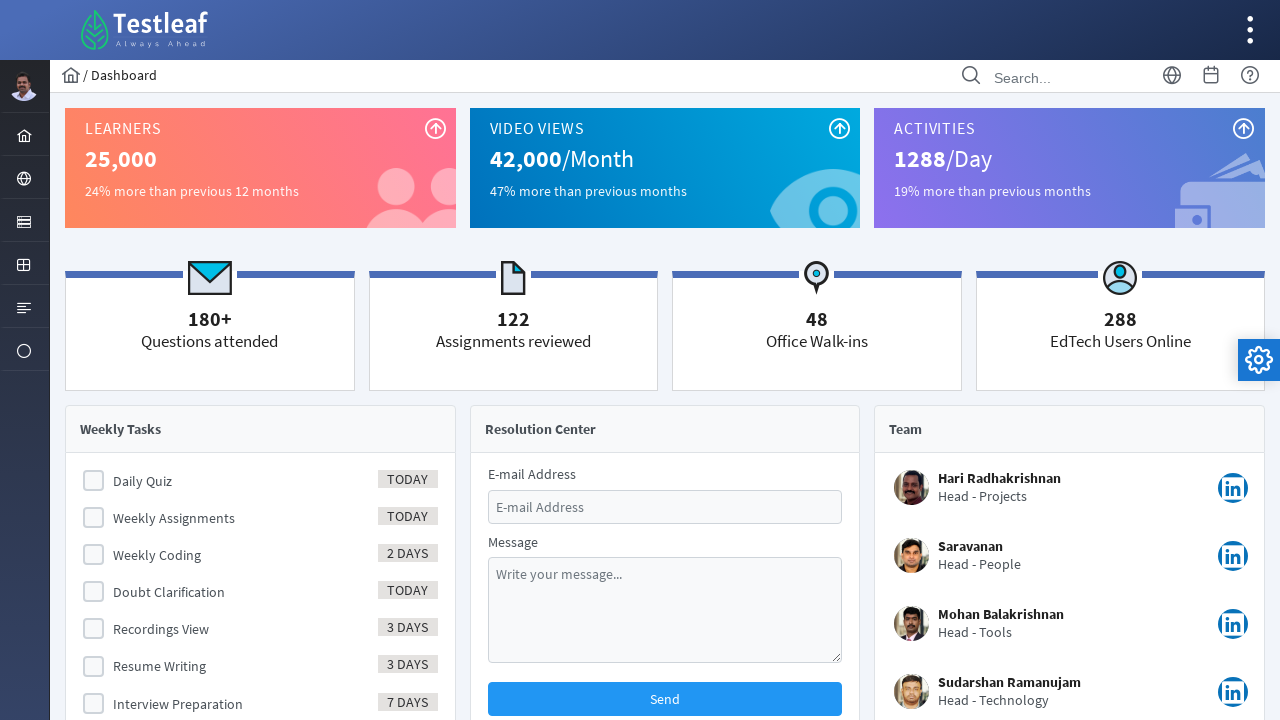

Retrieved child window title: Dashboard
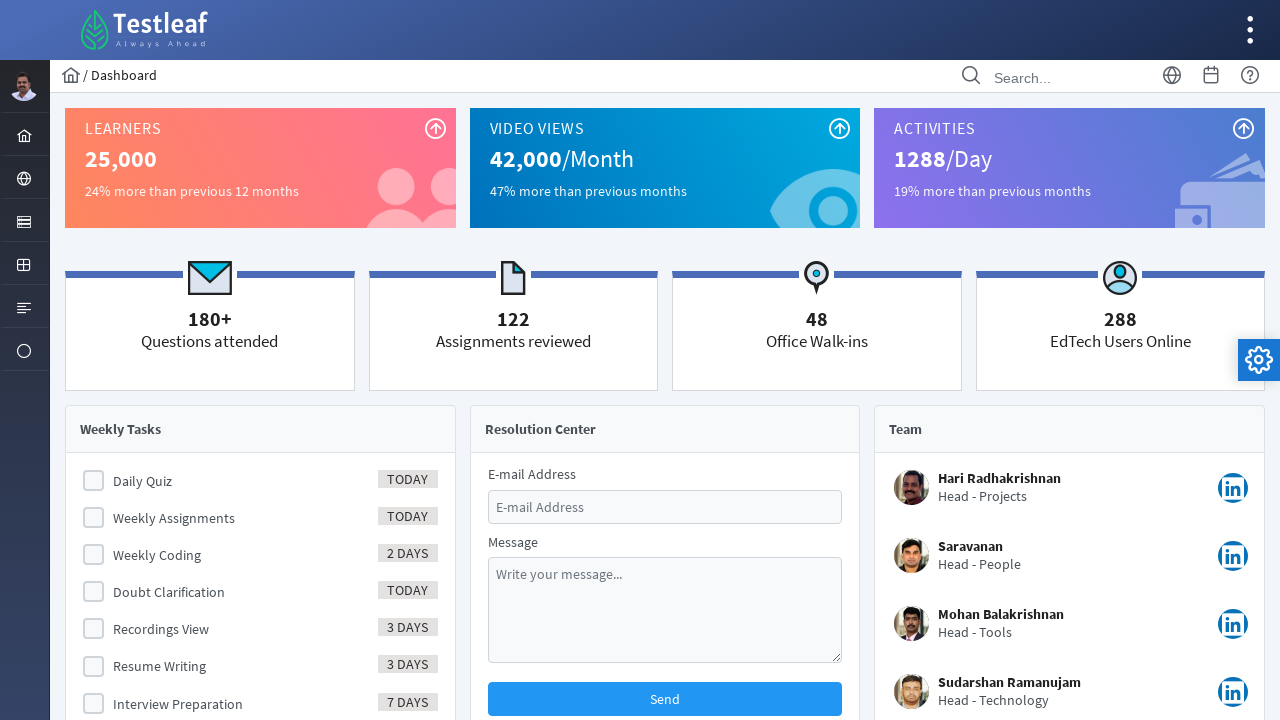

Closed child window
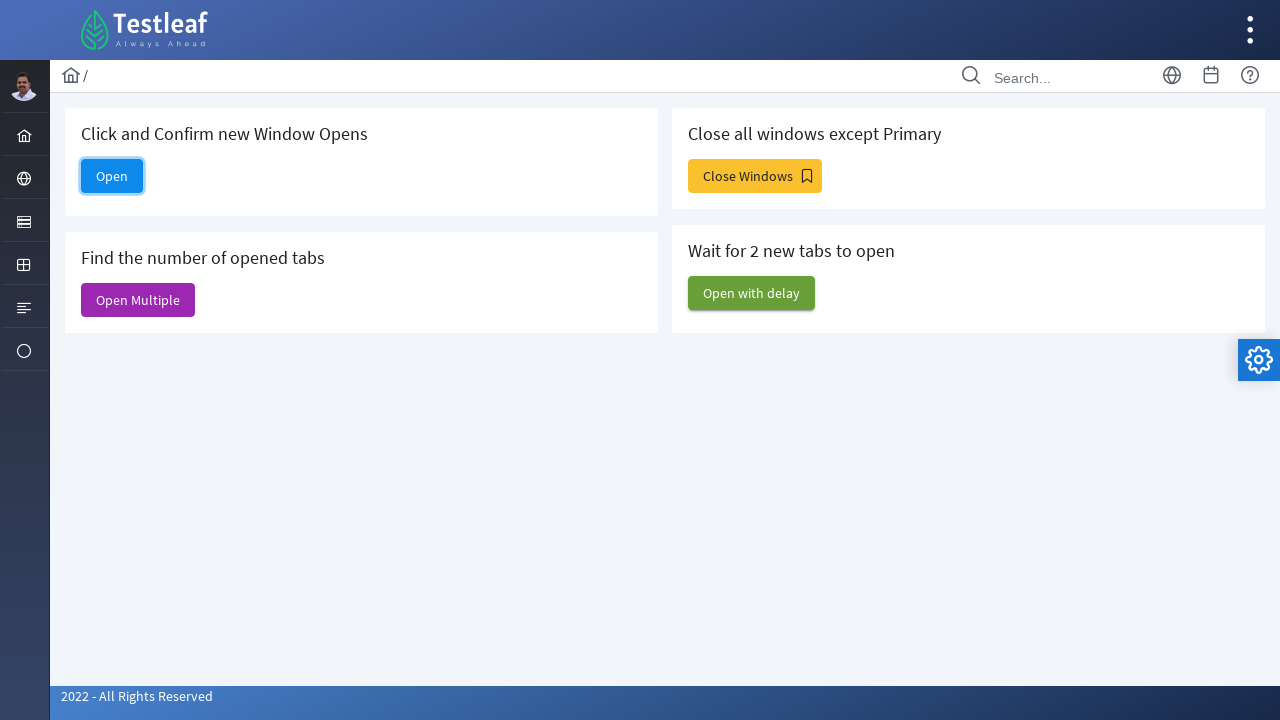

Retrieved parent window title: Window
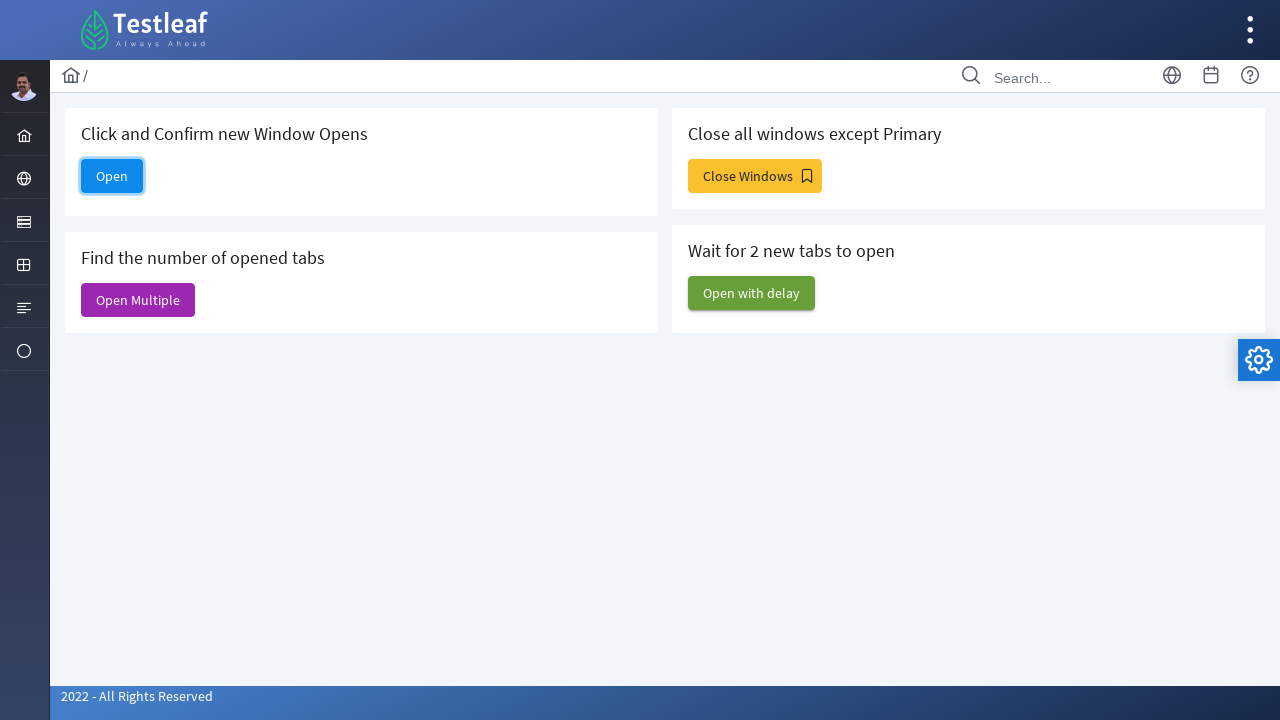

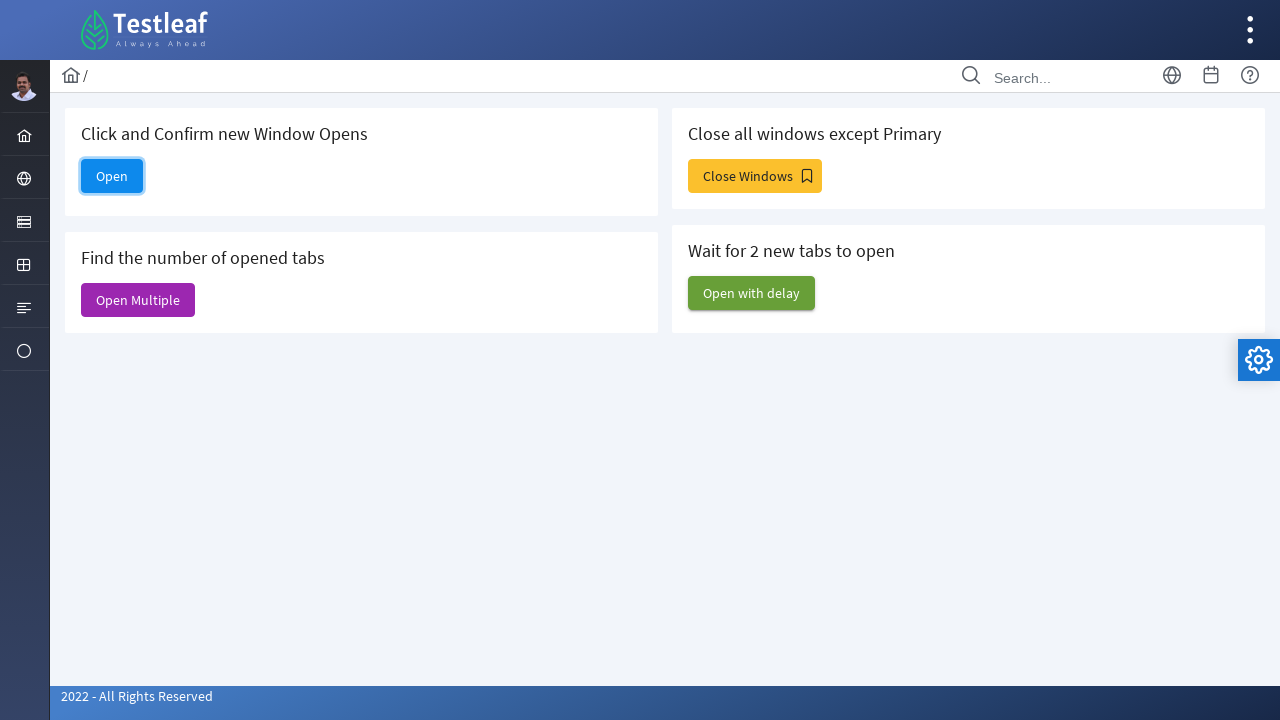